Navigates to a practice page and finds all link elements on the page

Starting URL: http://www.qaclickacademy.com/practice.php

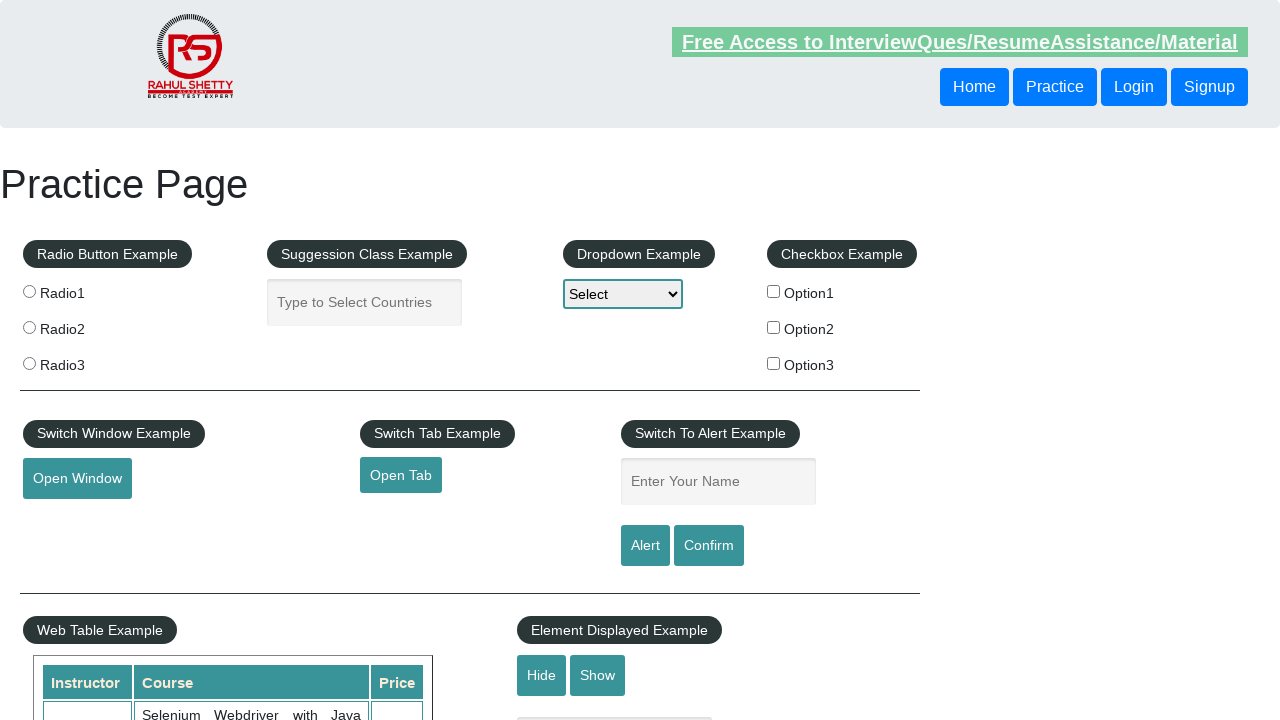

Navigated to practice page at http://www.qaclickacademy.com/practice.php
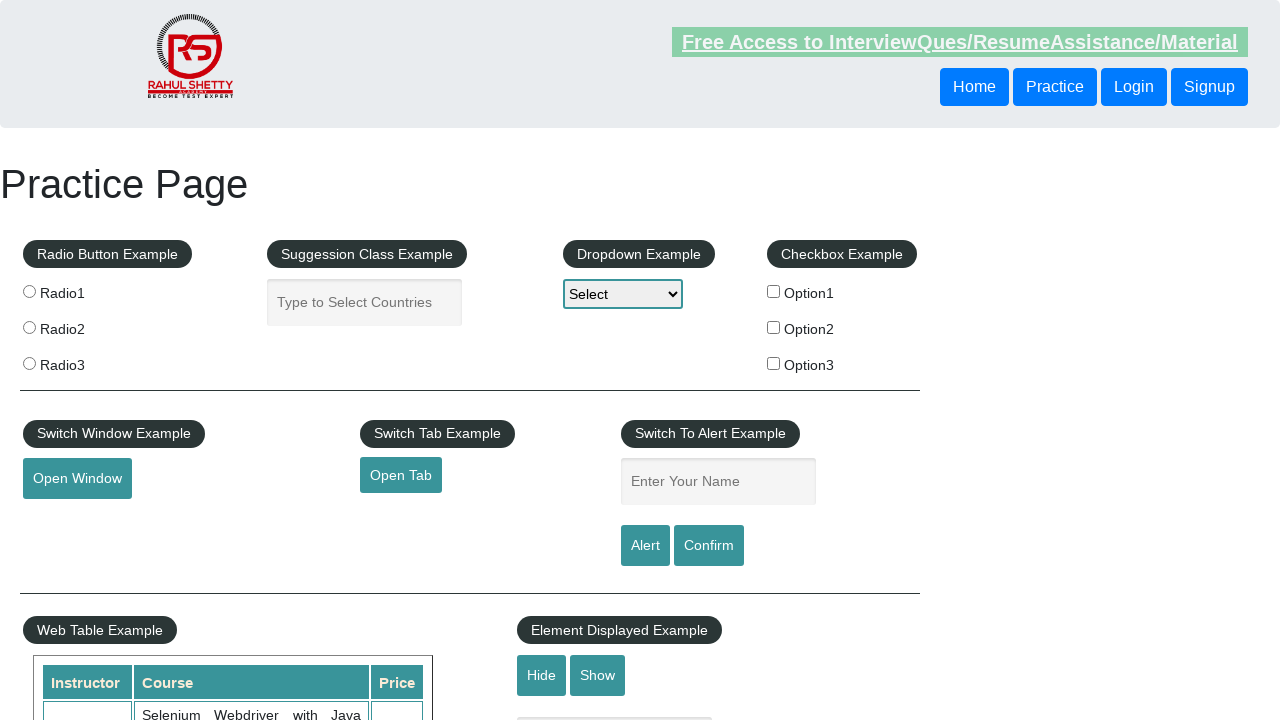

Page loaded with networkidle state
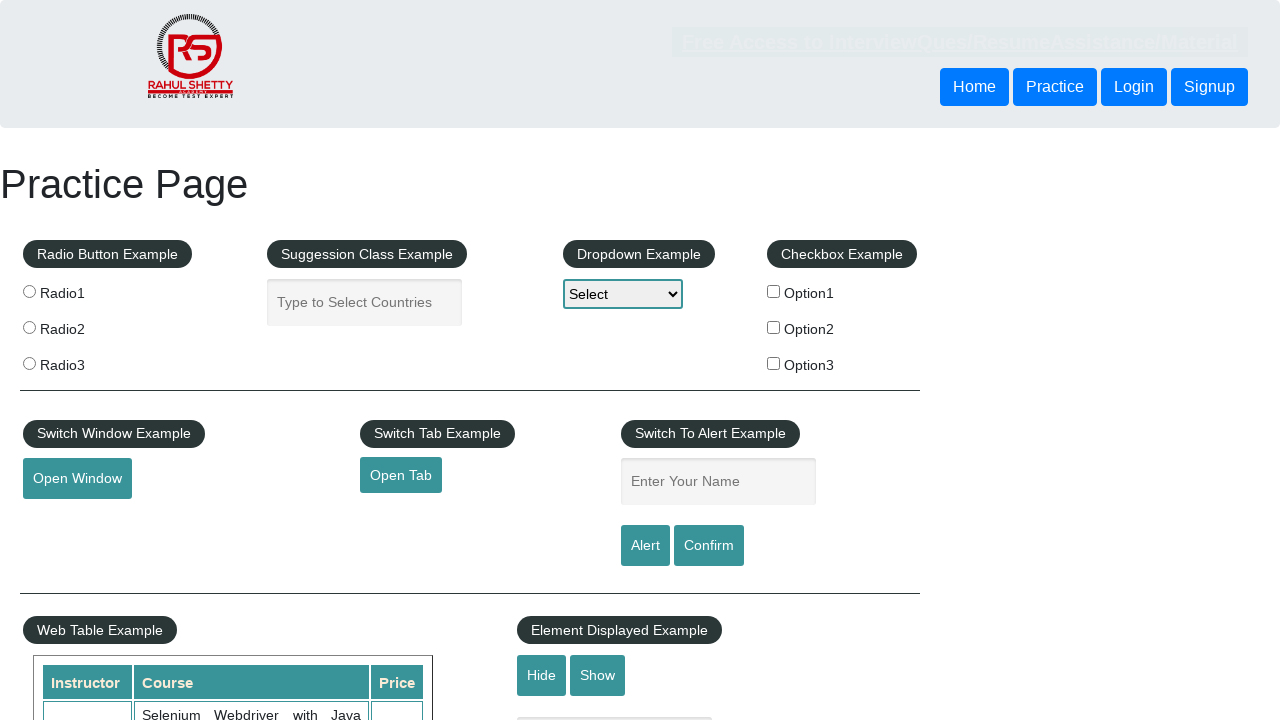

Found 27 link elements on the page
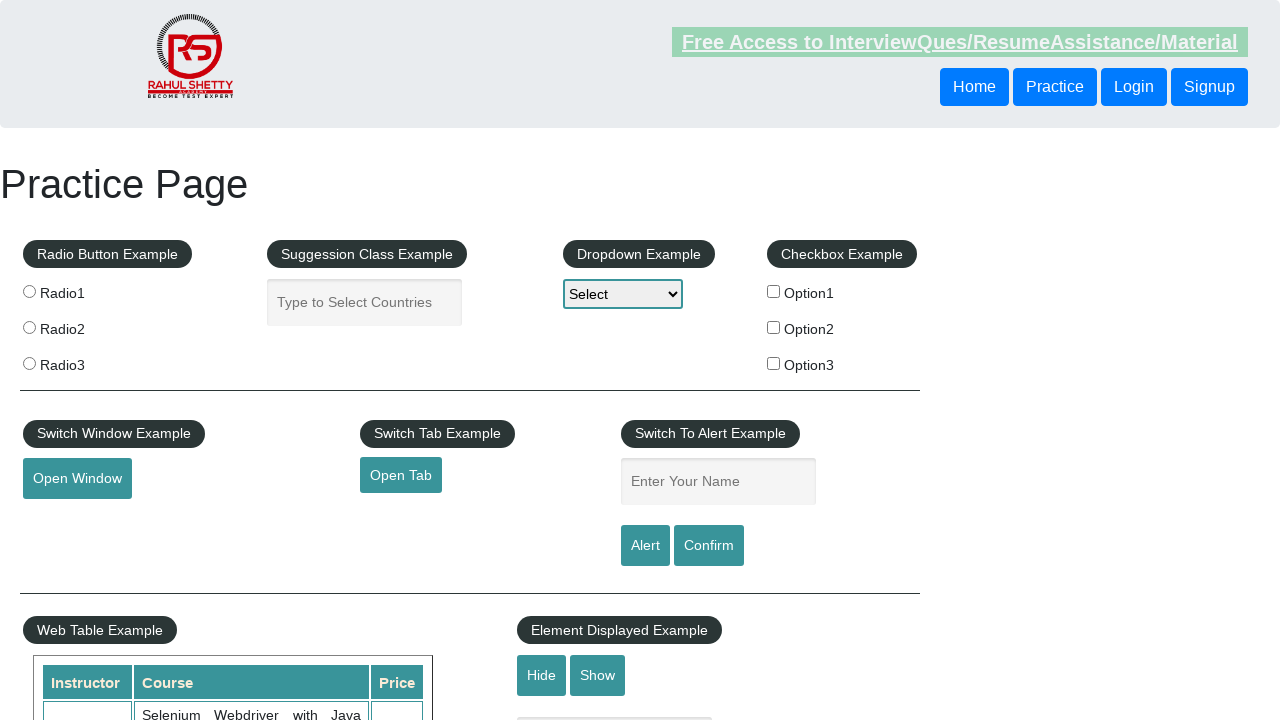

Verified that links are present on the page
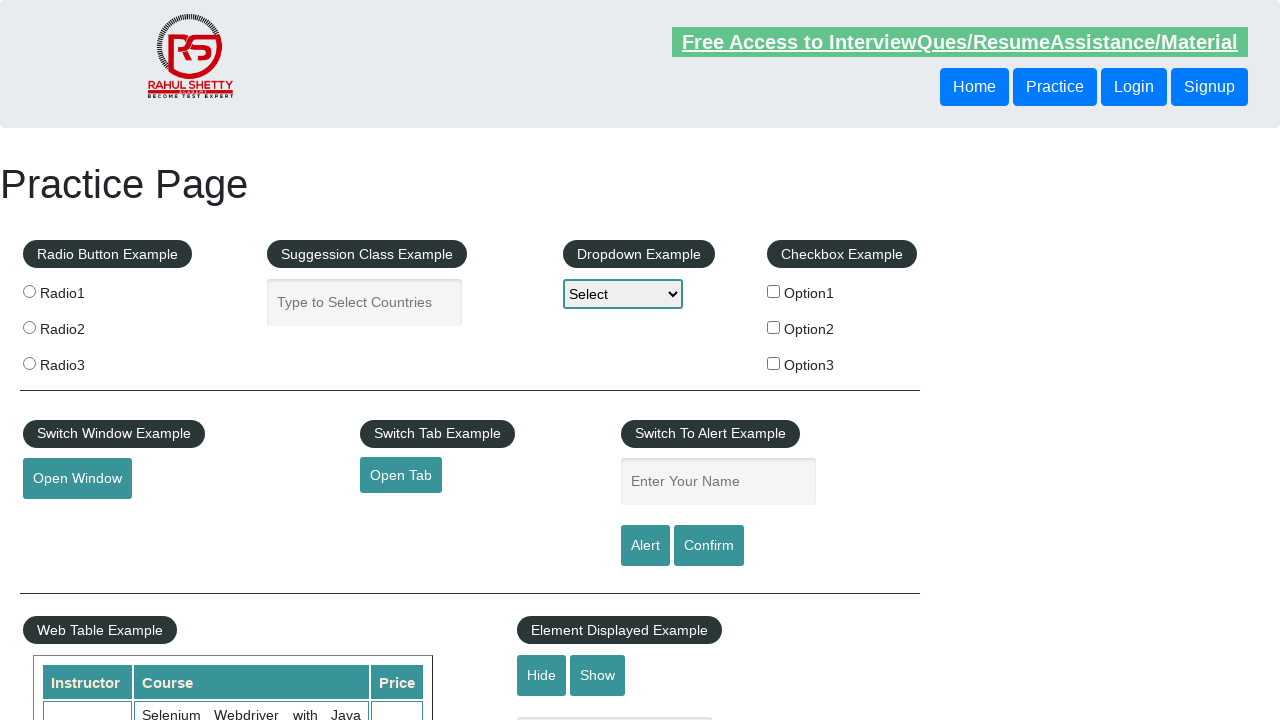

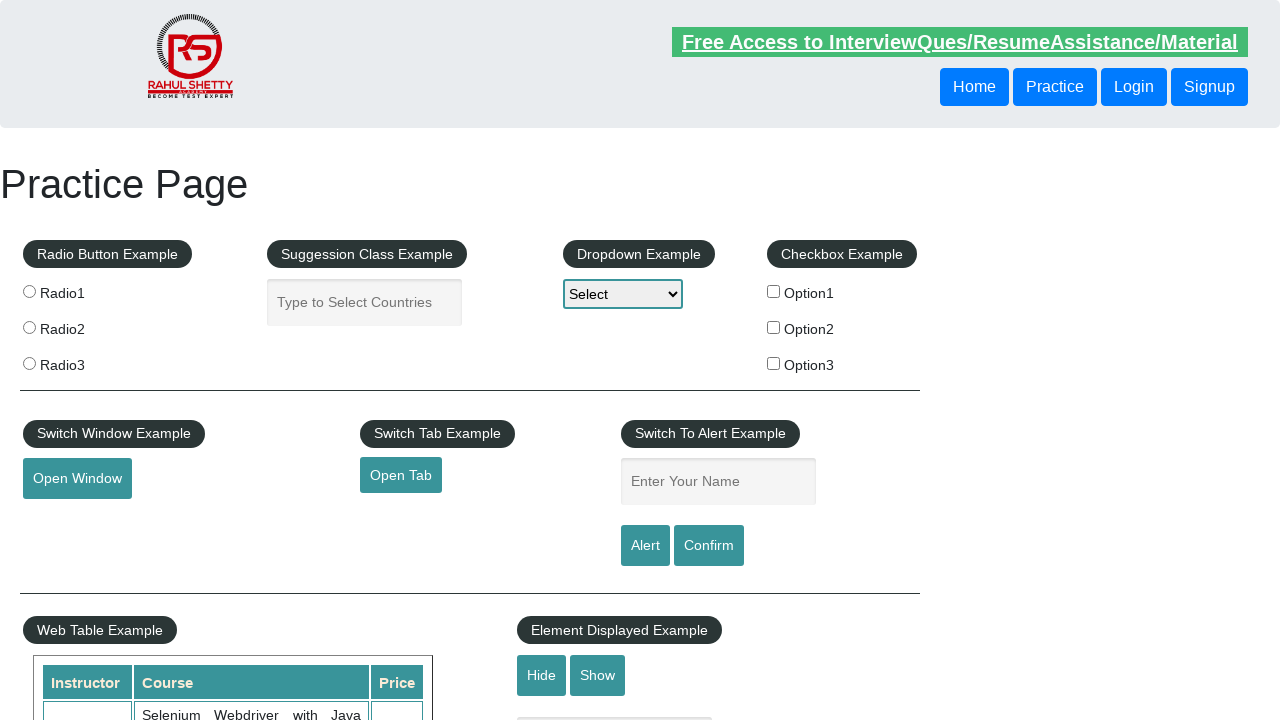